Tests the Add/Remove Elements page by clicking Add Element multiple times, then clicking Delete buttons, and verifying the correct number of elements remain.

Starting URL: https://the-internet.herokuapp.com/

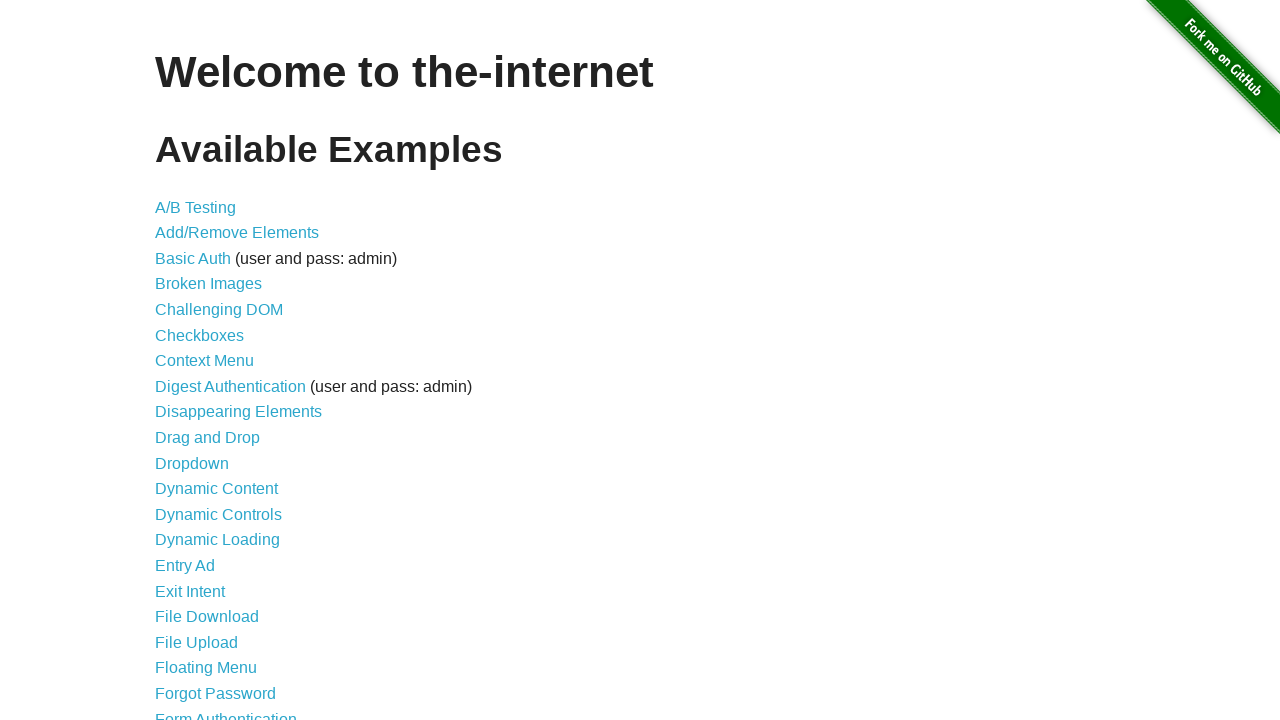

Clicked on Add/Remove Elements link at (237, 233) on text=Add/Remove Elements
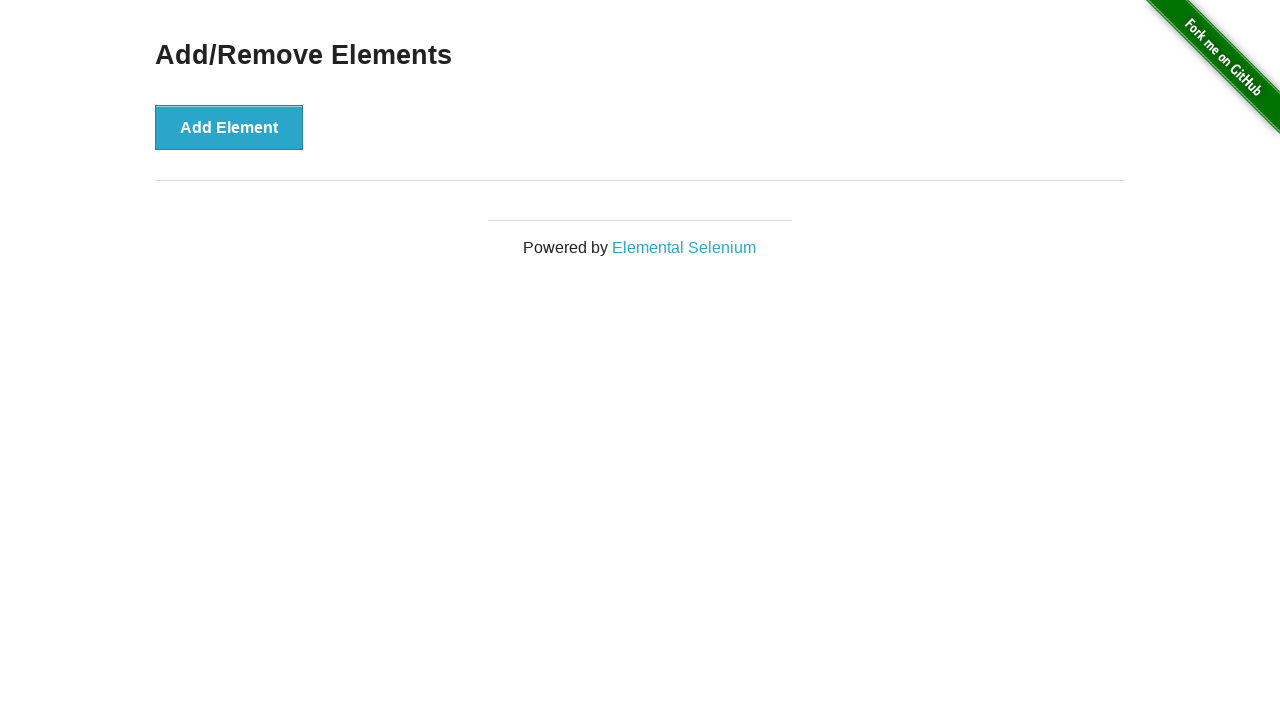

Clicked Add Element button (iteration 1 of 5) at (229, 127) on button:has-text('Add Element')
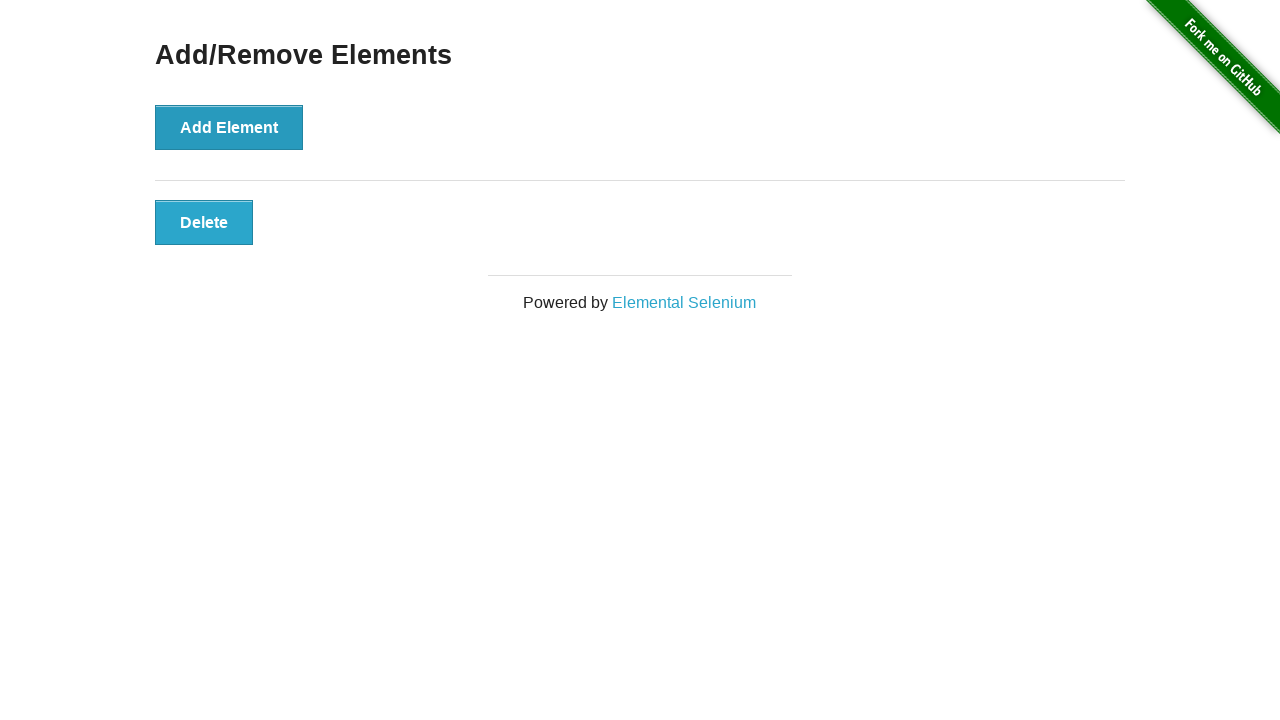

Clicked Add Element button (iteration 2 of 5) at (229, 127) on button:has-text('Add Element')
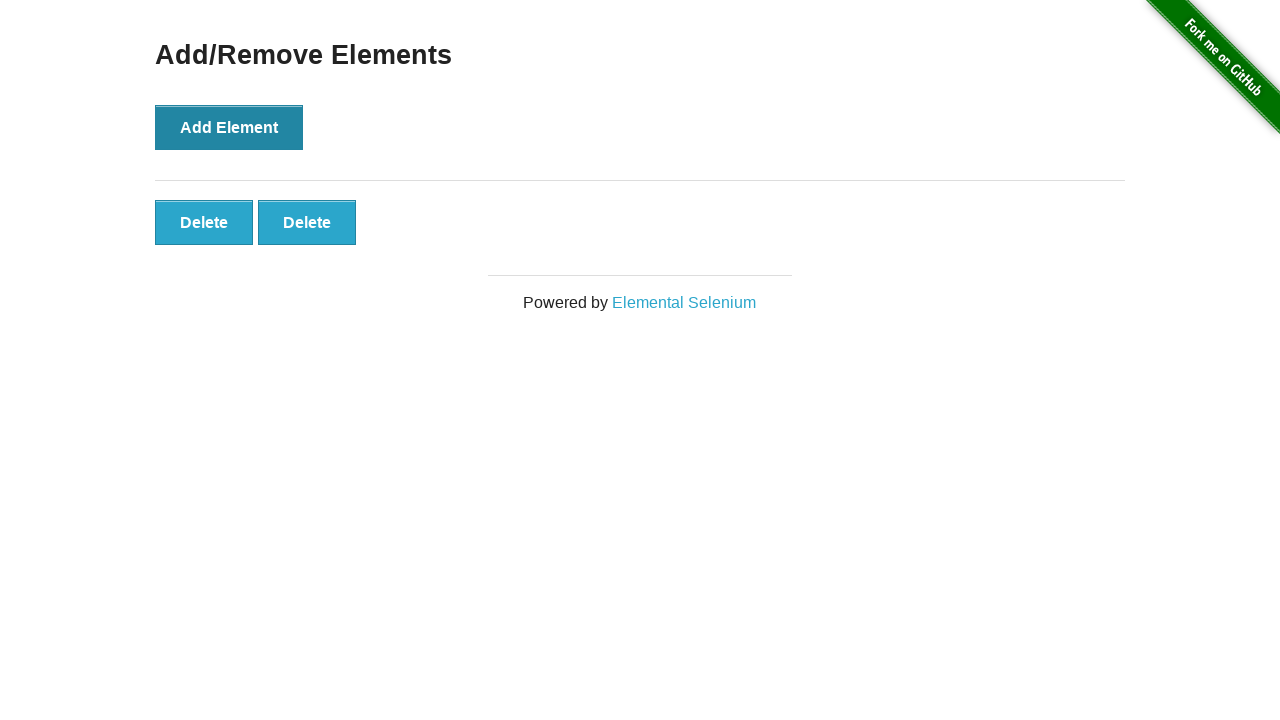

Clicked Add Element button (iteration 3 of 5) at (229, 127) on button:has-text('Add Element')
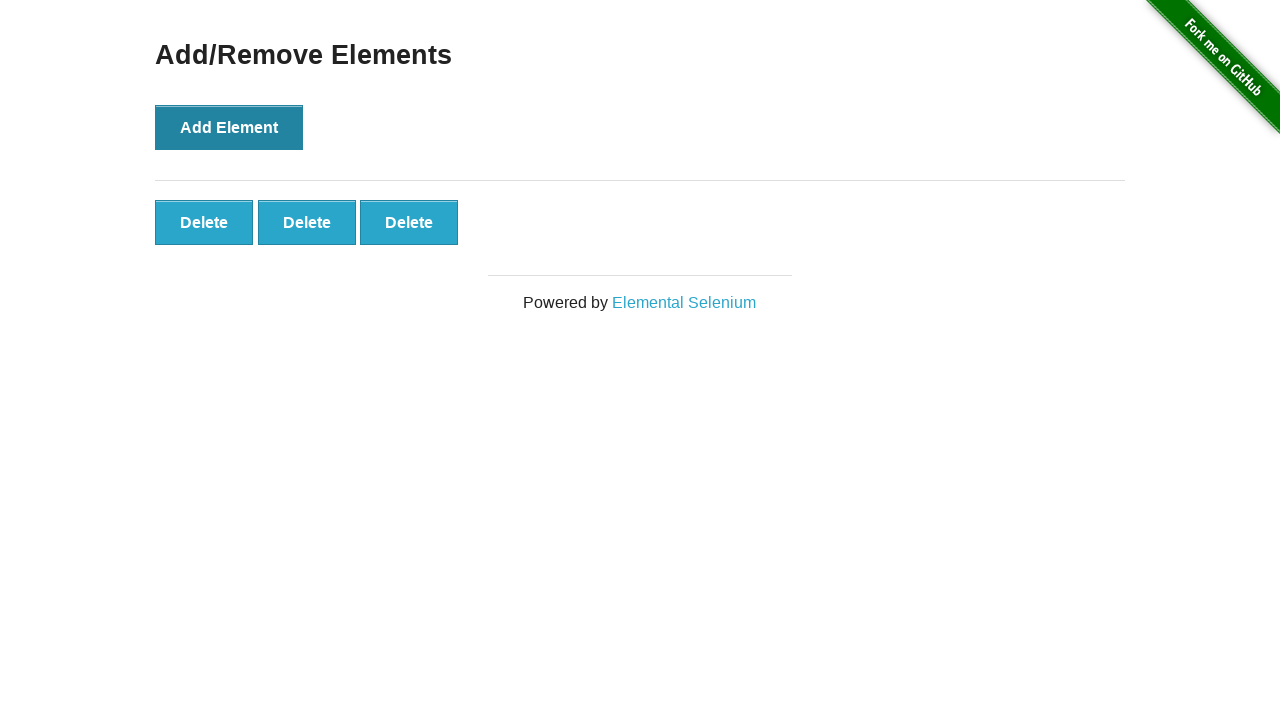

Clicked Add Element button (iteration 4 of 5) at (229, 127) on button:has-text('Add Element')
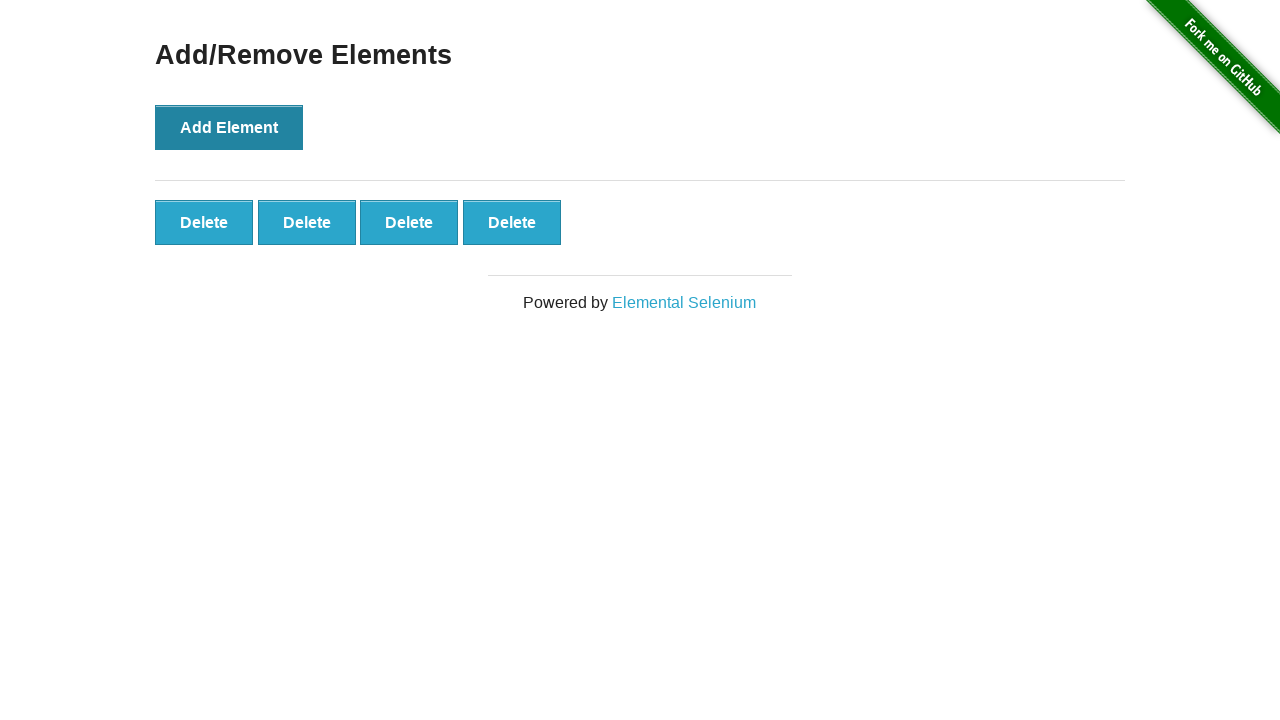

Clicked Add Element button (iteration 5 of 5) at (229, 127) on button:has-text('Add Element')
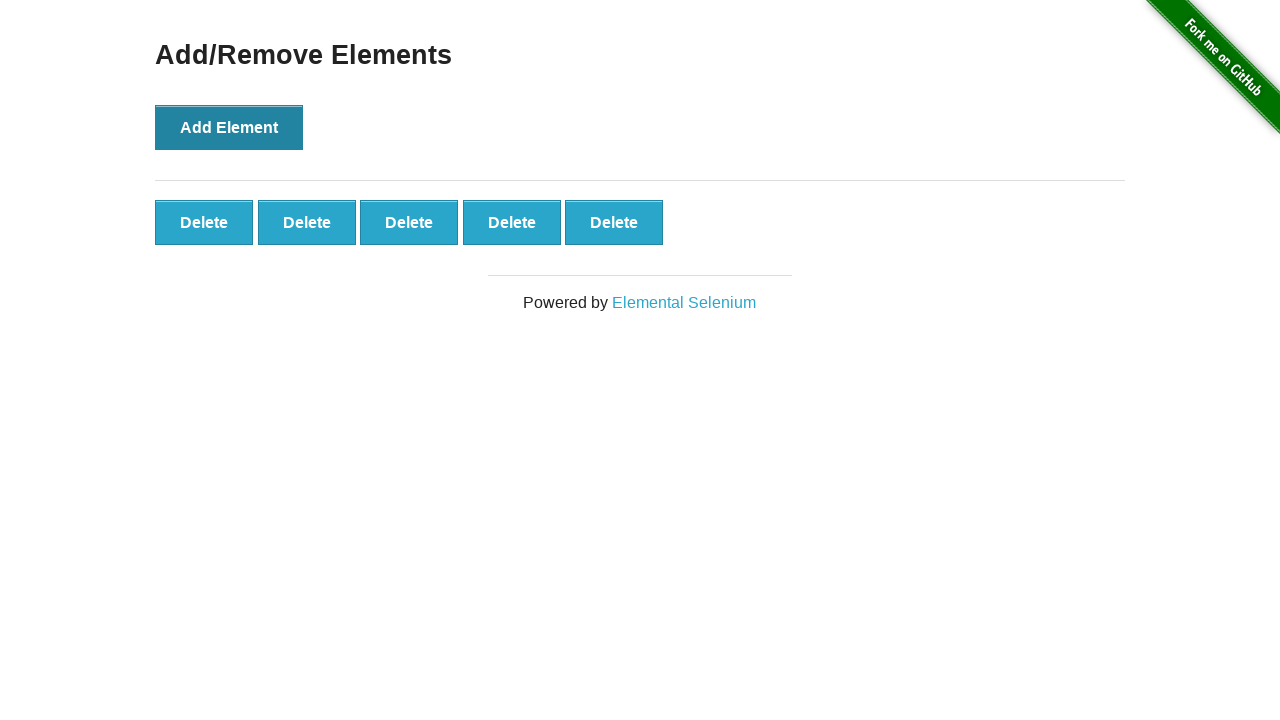

Verified 5 Delete buttons exist after adding elements
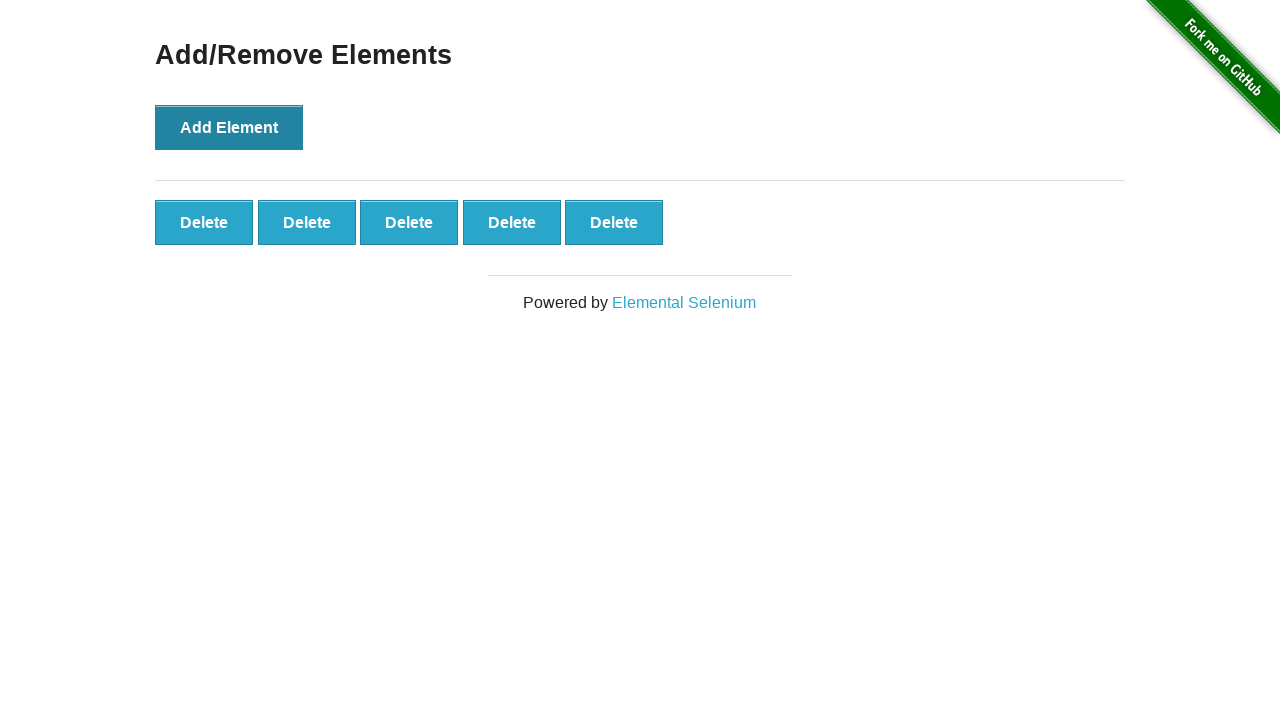

Clicked Delete button (iteration 1 of 2) at (204, 222) on #elements button:has-text('Delete')
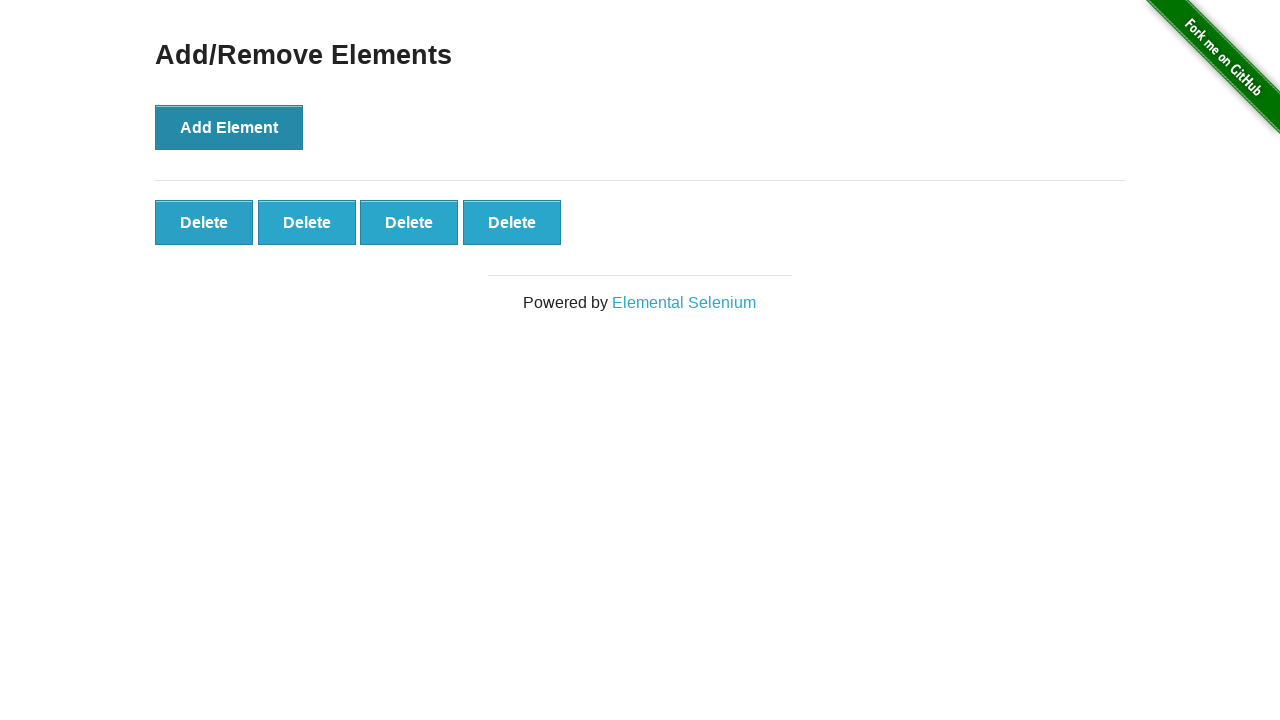

Clicked Delete button (iteration 2 of 2) at (204, 222) on #elements button:has-text('Delete')
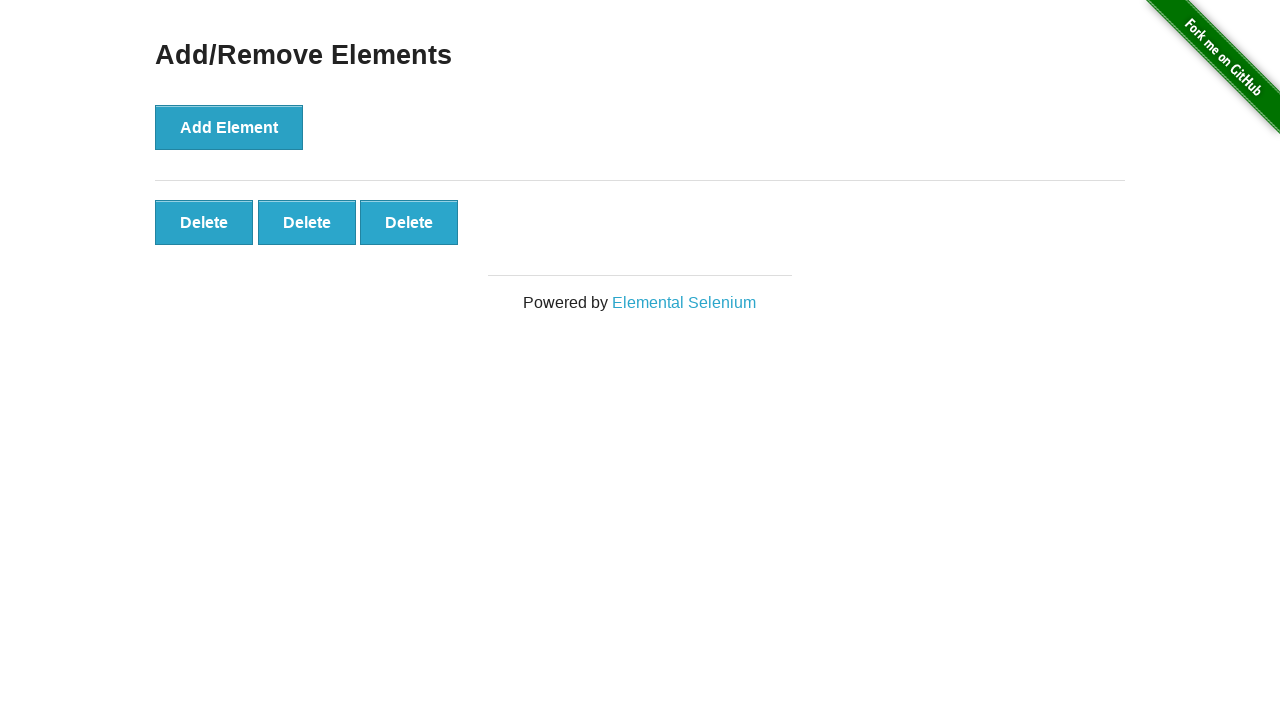

Verified 3 Delete buttons remain after deletions
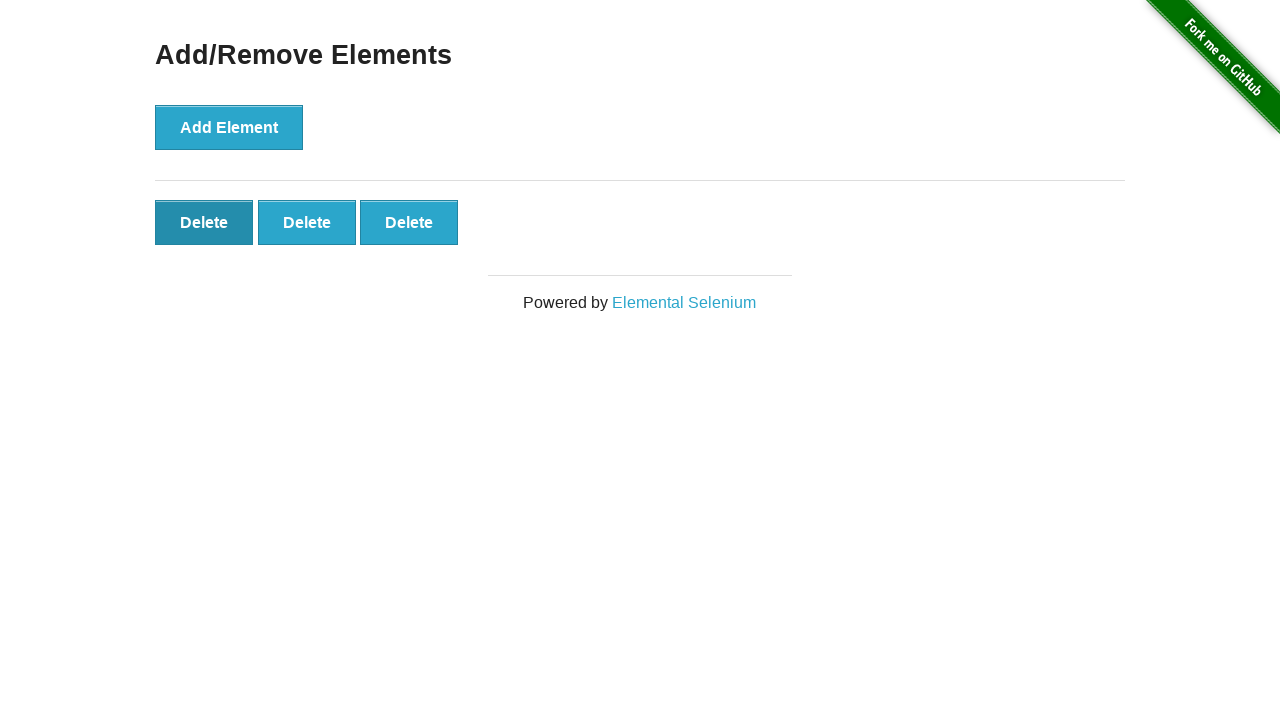

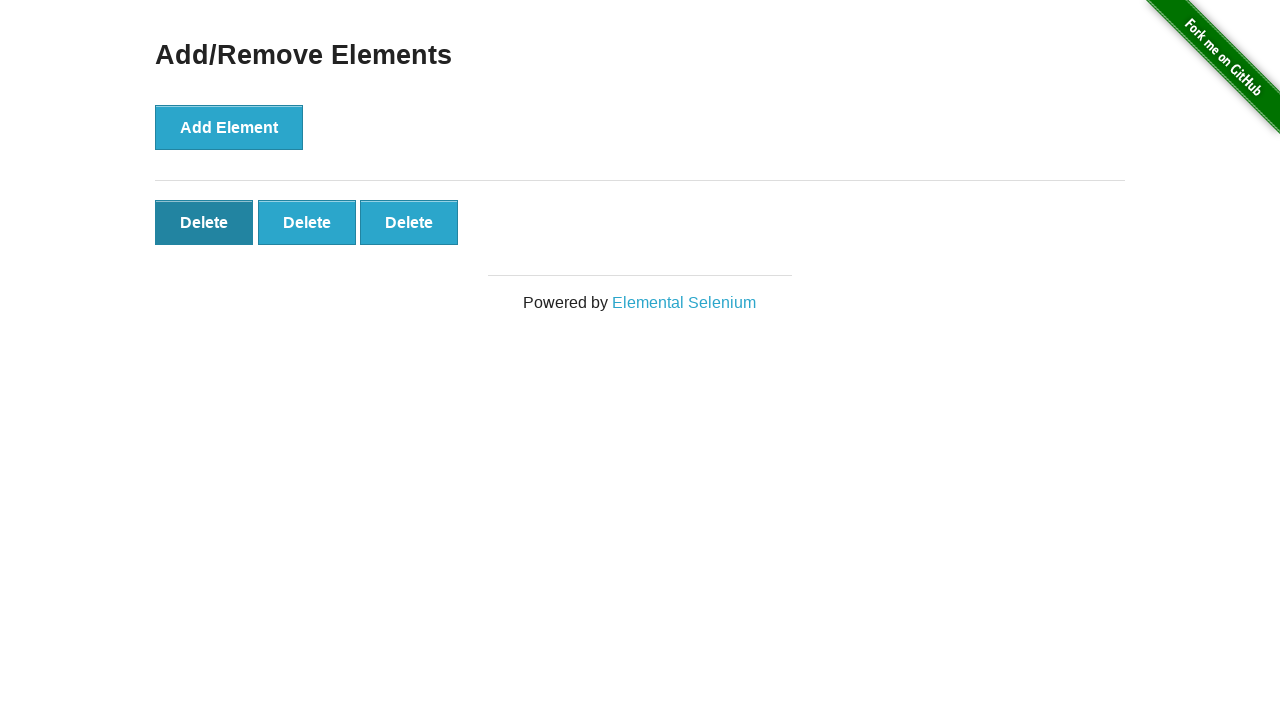